Tests DuckDuckGo search functionality by entering a search phrase, submitting the form, and verifying the search phrase appears in the page title

Starting URL: https://duckduckgo.com

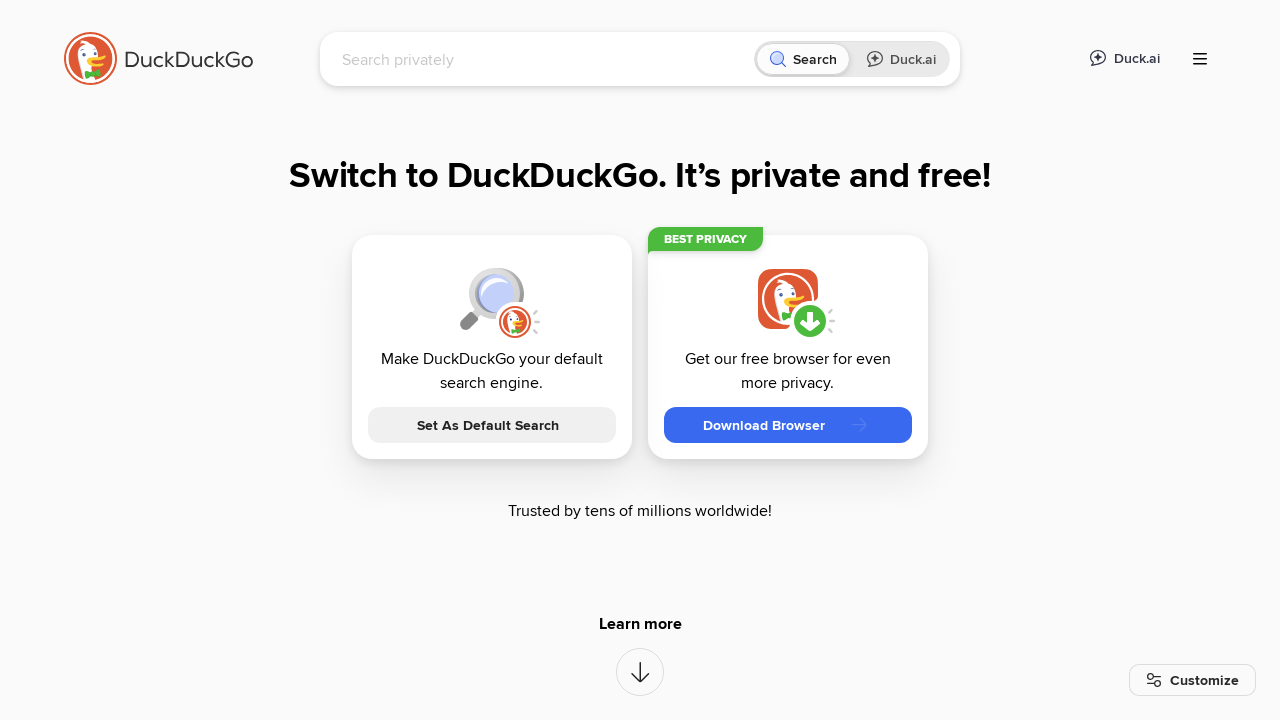

Search input field became visible
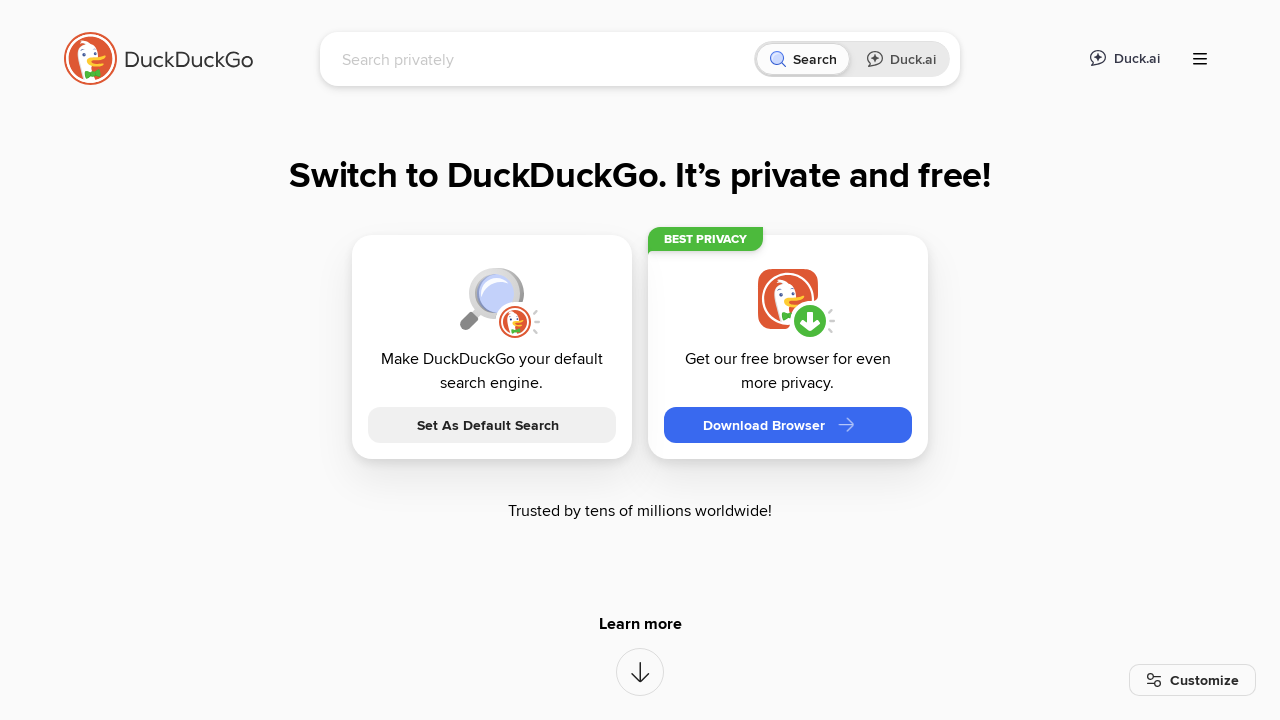

Filled search field with 'Playwright automation' on [name=q]
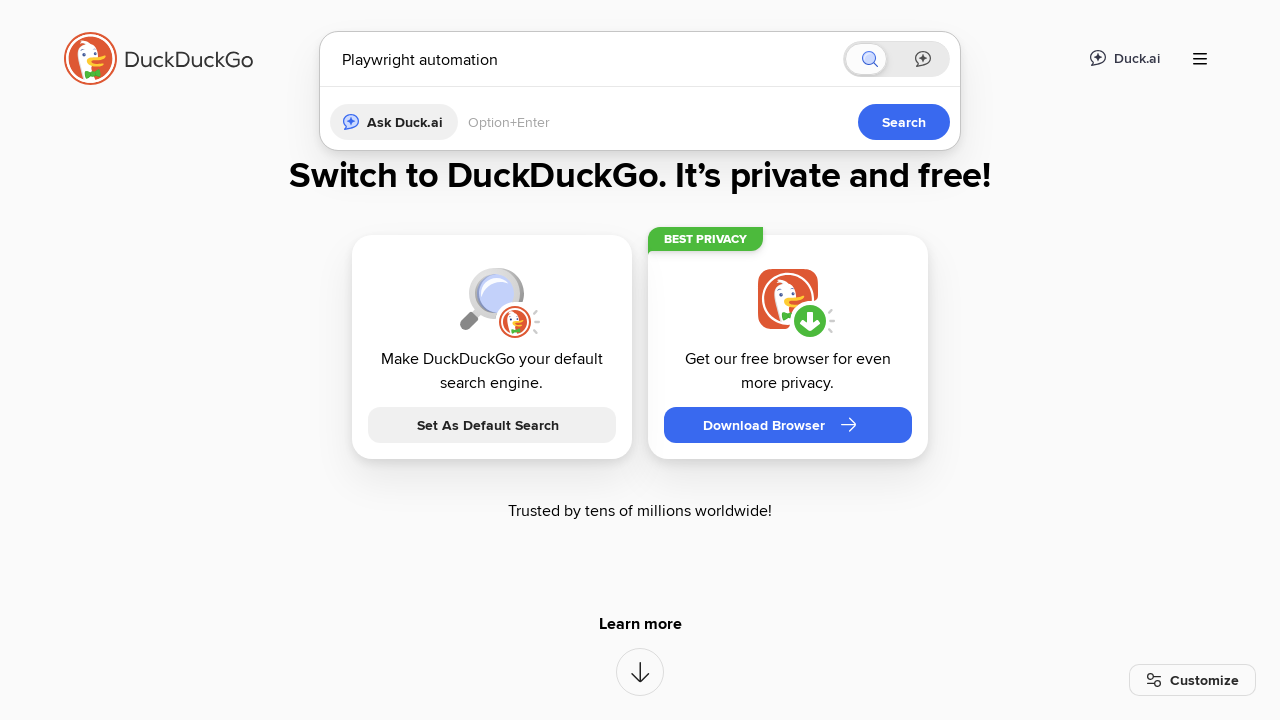

Clicked submit button to search at (904, 422) on [type=submit]
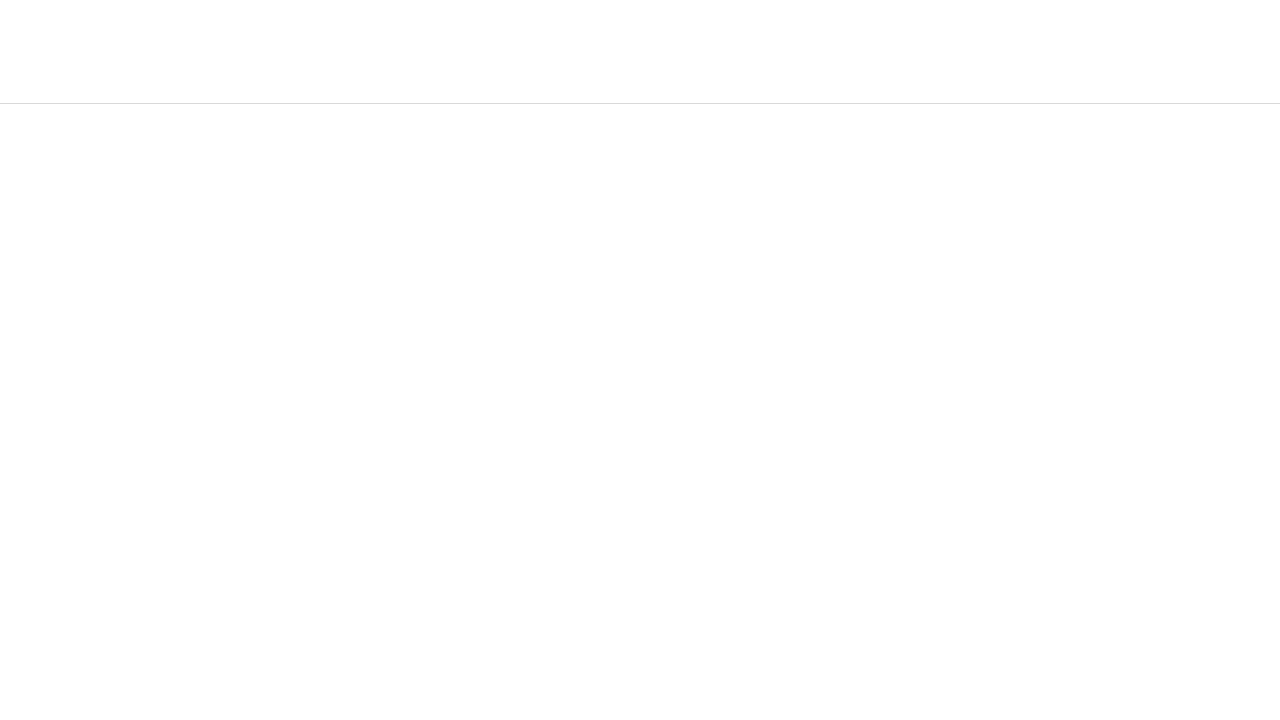

Search results loaded and homepage form disappeared
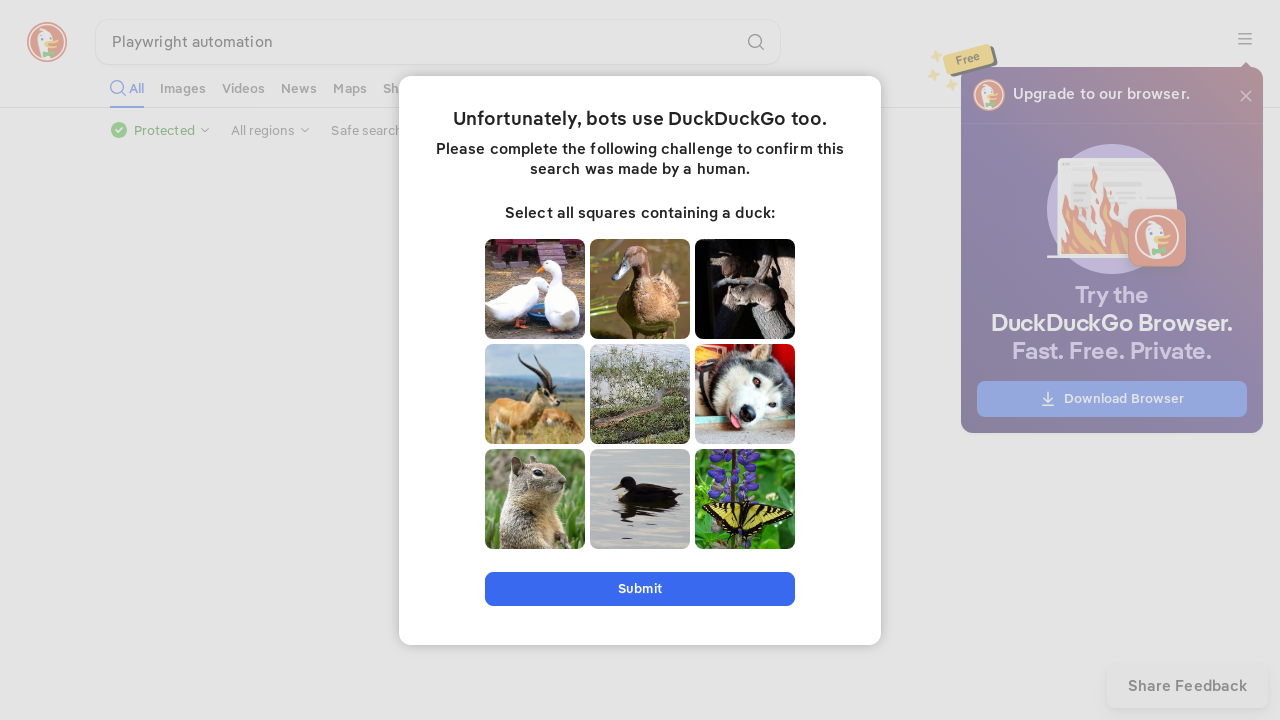

Verified search phrase 'Playwright automation' appears in page title
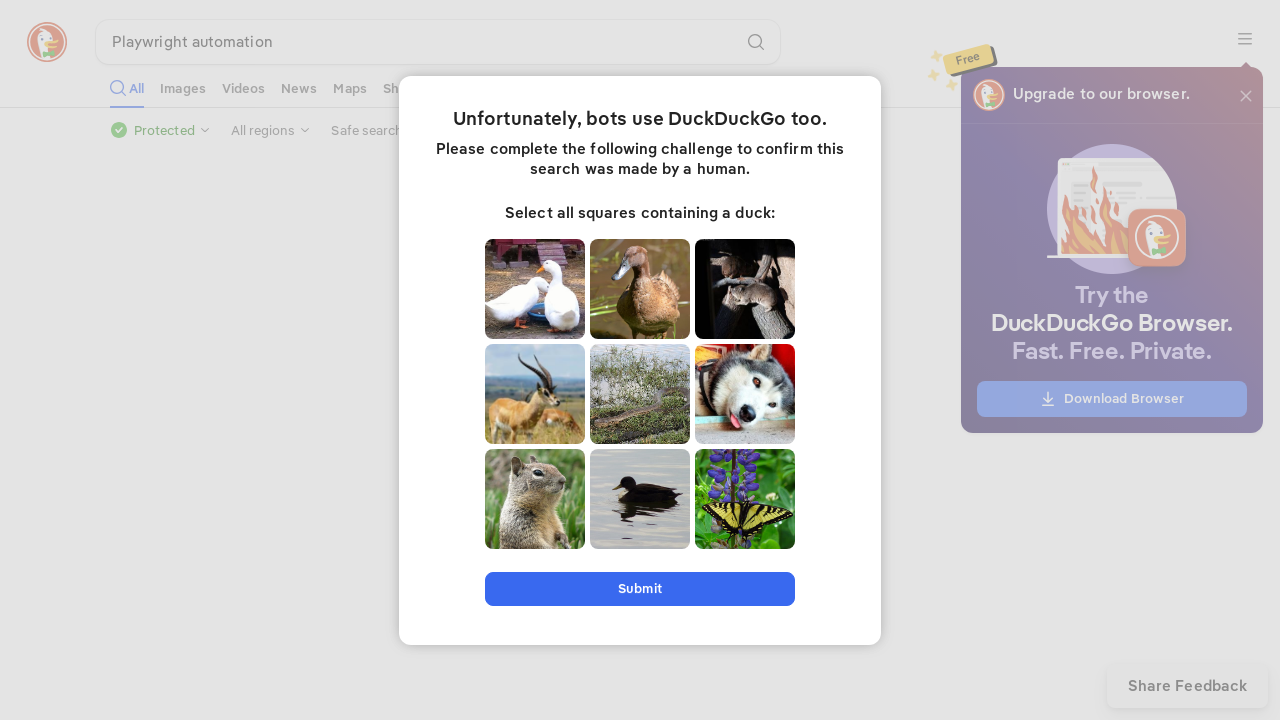

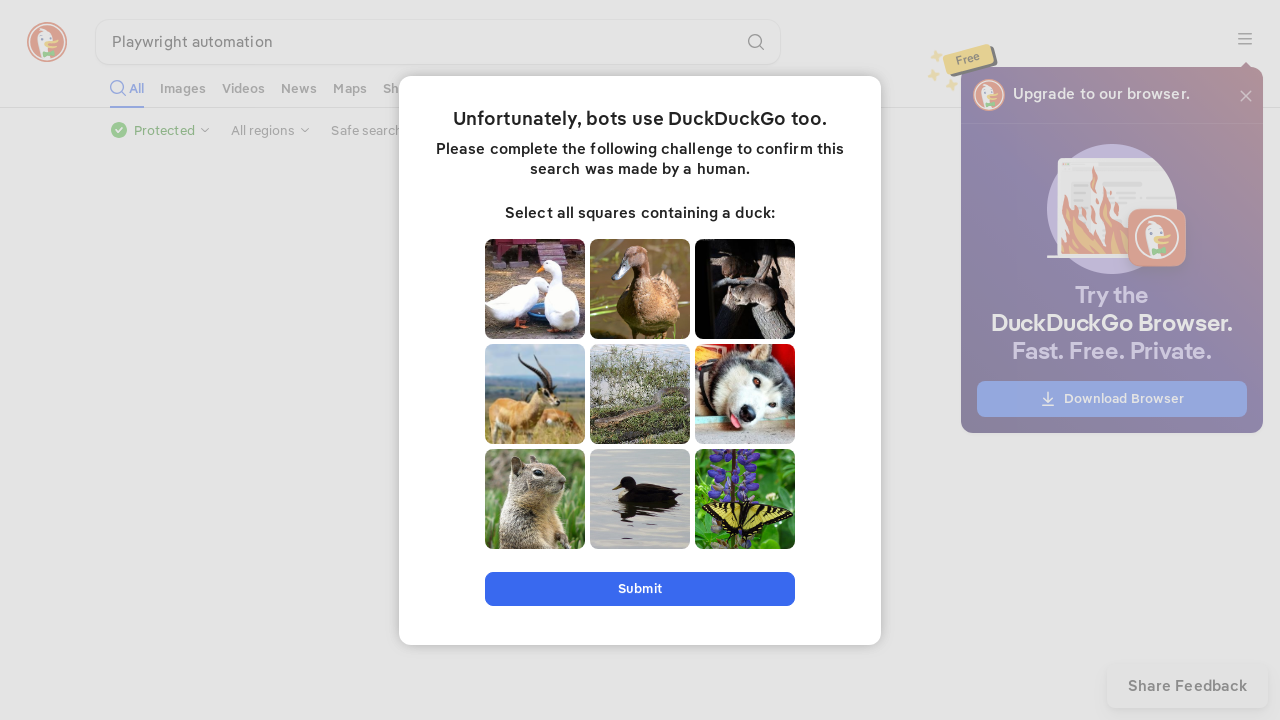